Tests table sorting by clicking the Email column header and verifying alphabetical ascending order

Starting URL: http://the-internet.herokuapp.com/tables

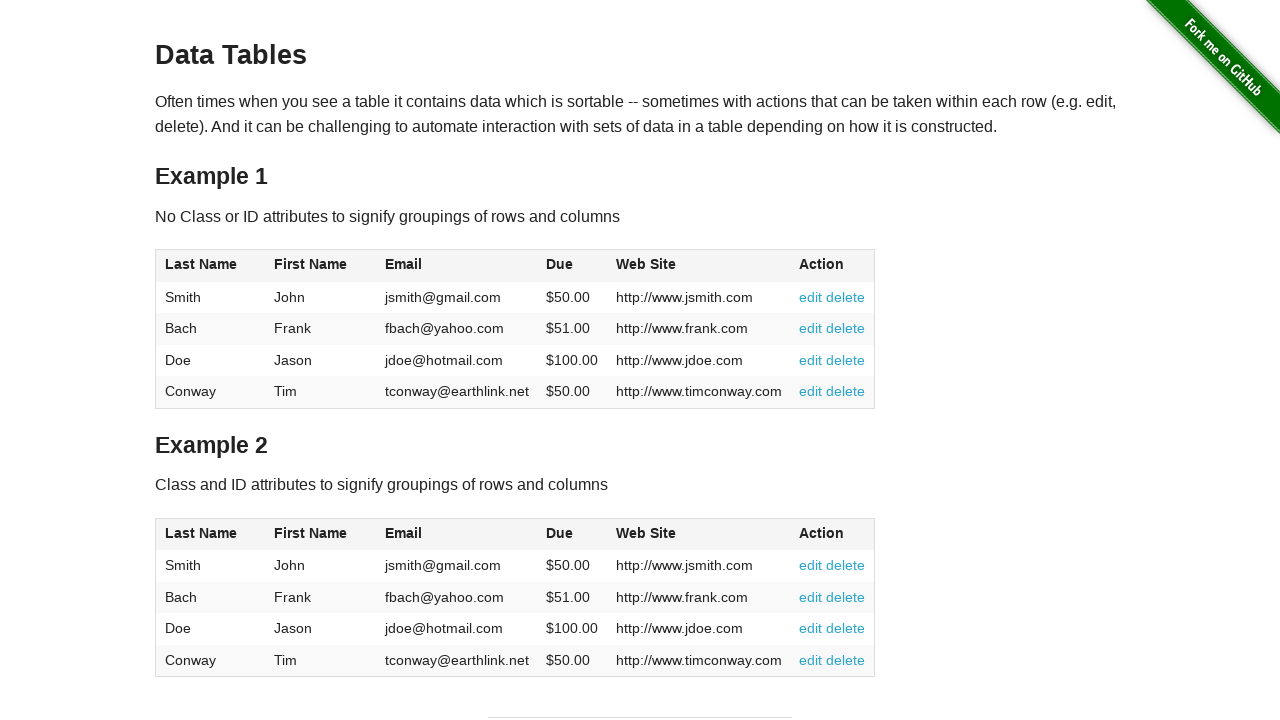

Clicked Email column header to sort table at (457, 266) on #table1 thead tr th:nth-of-type(3)
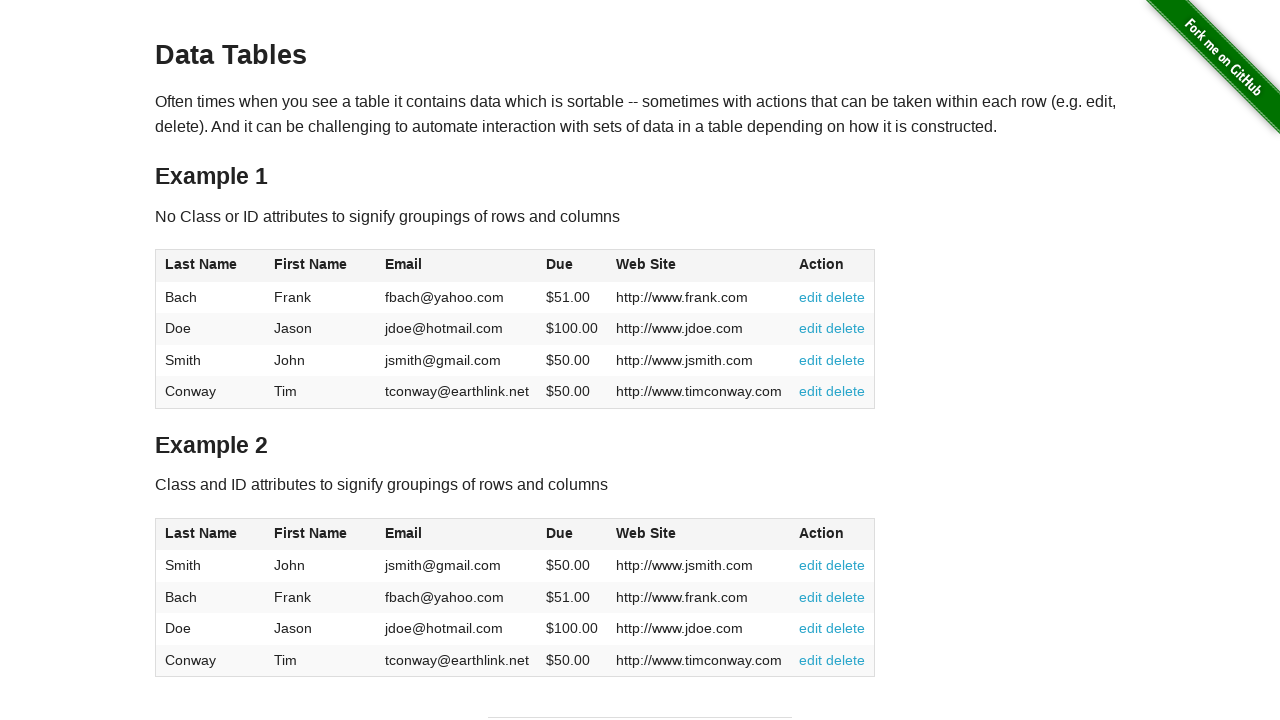

Waited for table body email cells to load after sorting
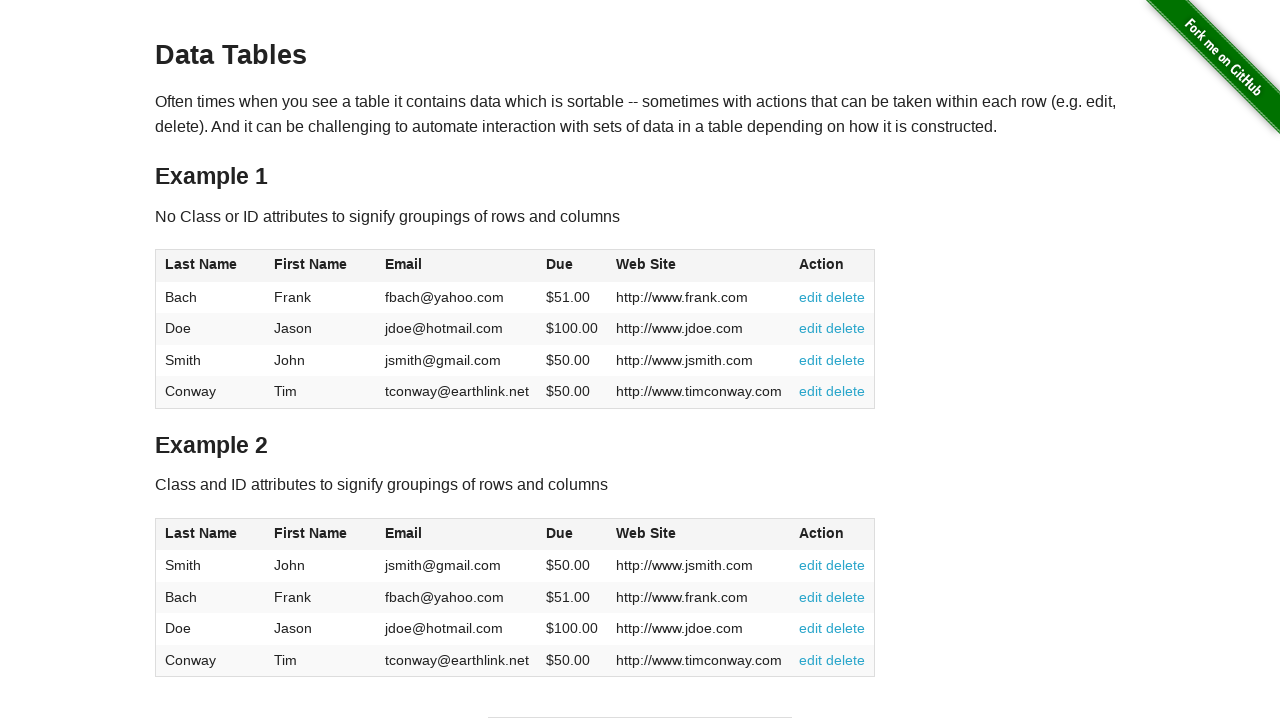

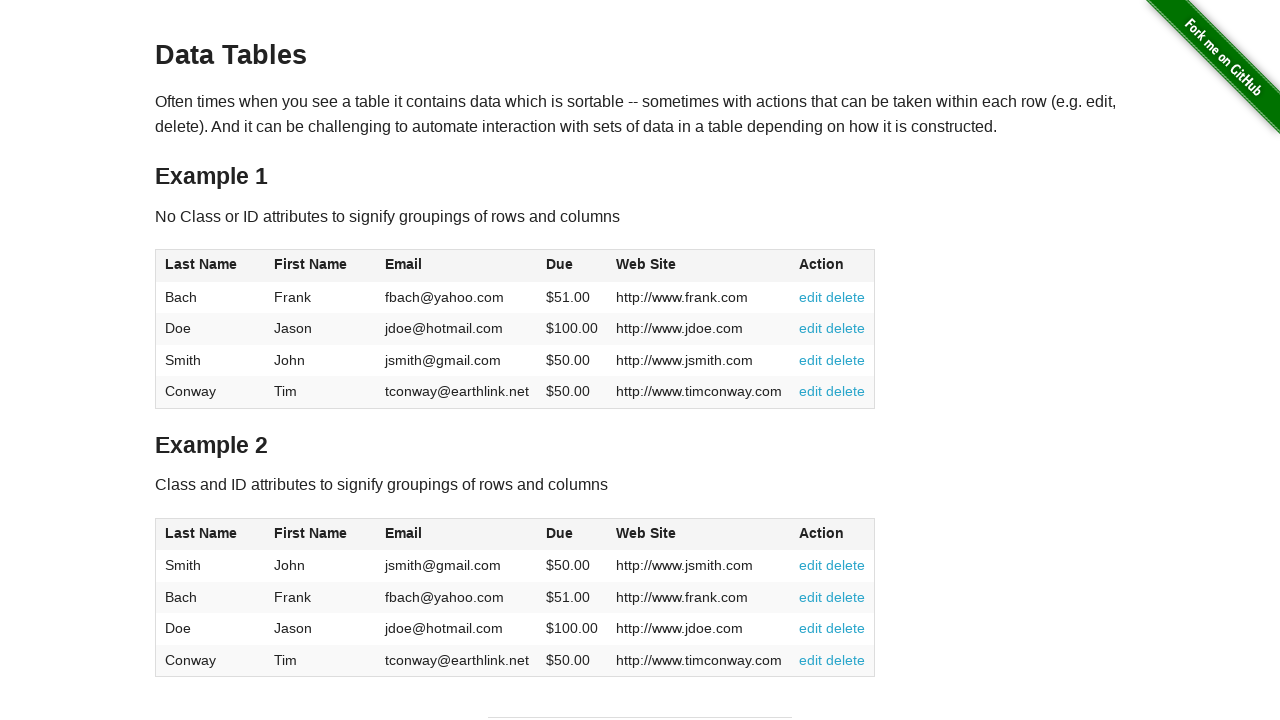